Tests dropdown selection functionality including static currency dropdown and passenger count dropdown with multiple selections and increments

Starting URL: https://rahulshettyacademy.com/dropdownsPractise/

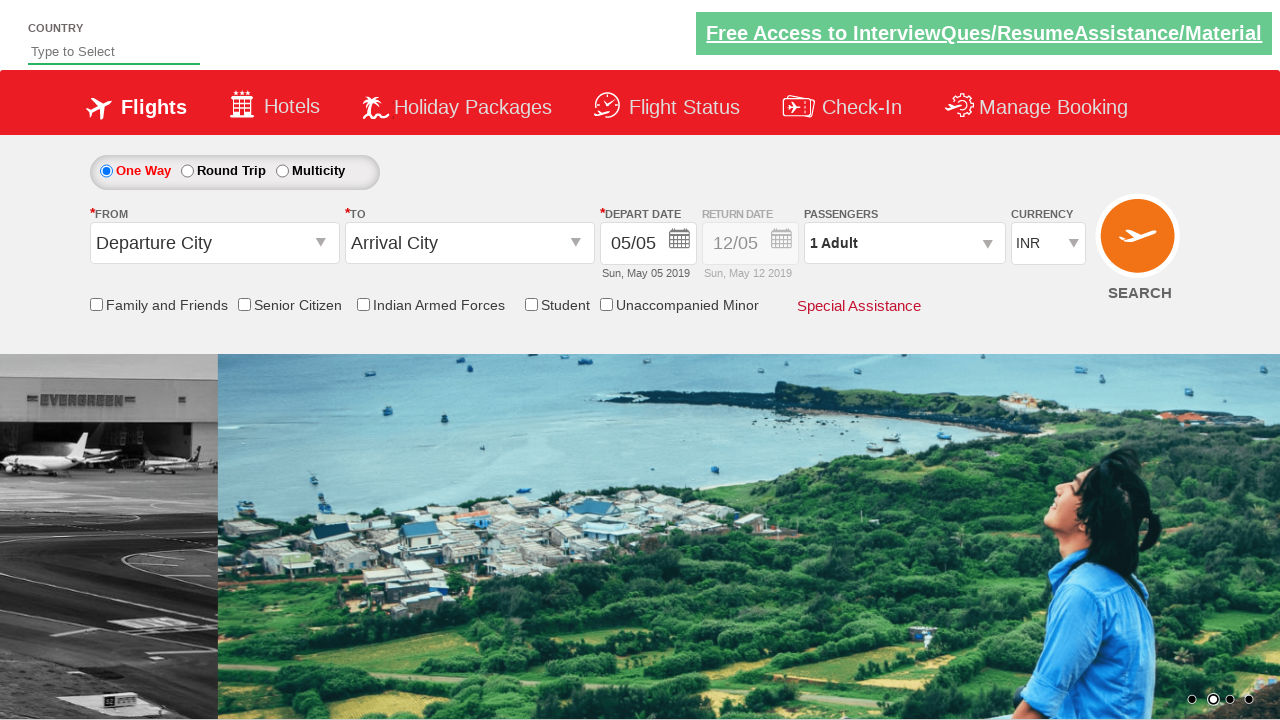

Selected currency dropdown option at index 2 (AED) on #ctl00_mainContent_DropDownListCurrency
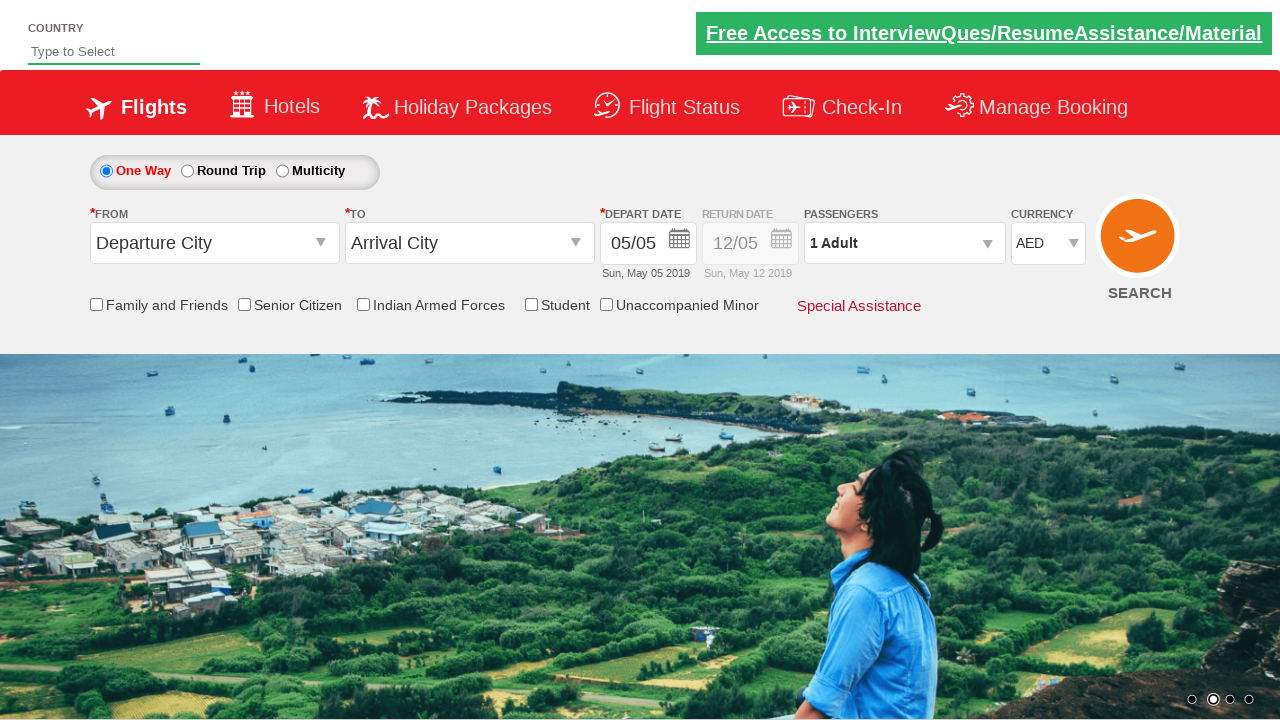

Selected USD currency by visible text on #ctl00_mainContent_DropDownListCurrency
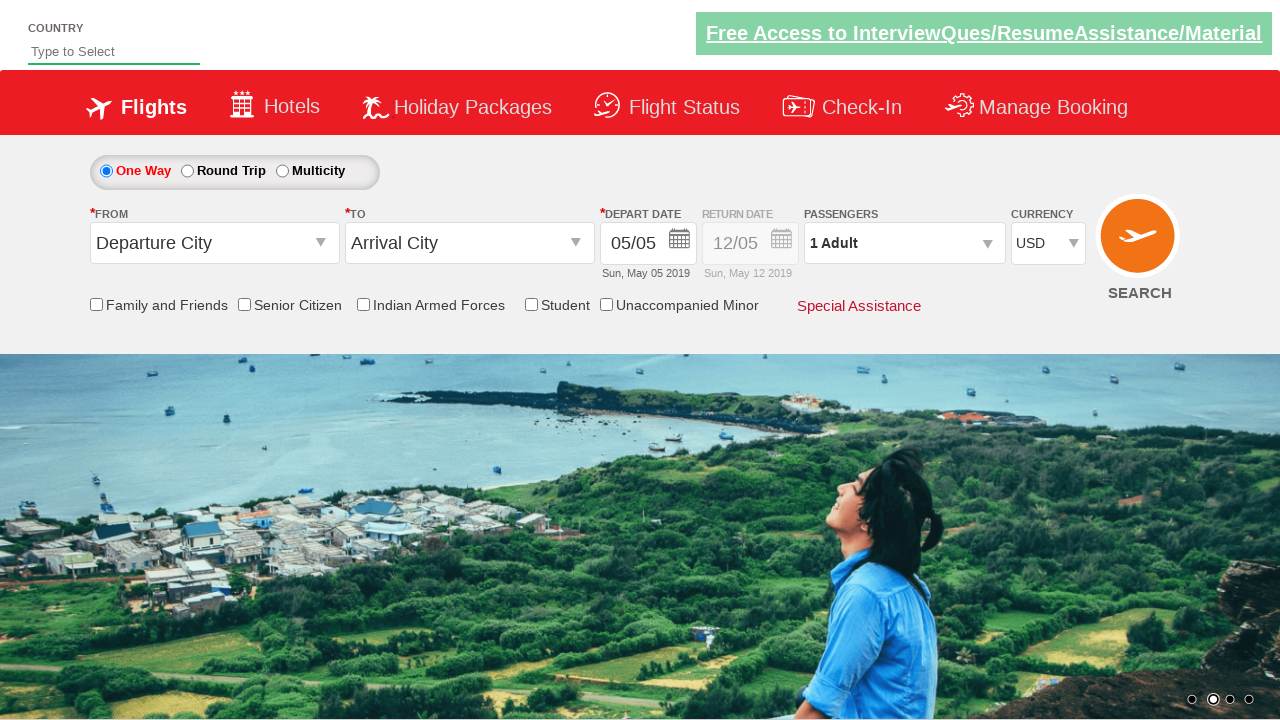

Selected INR currency by value on #ctl00_mainContent_DropDownListCurrency
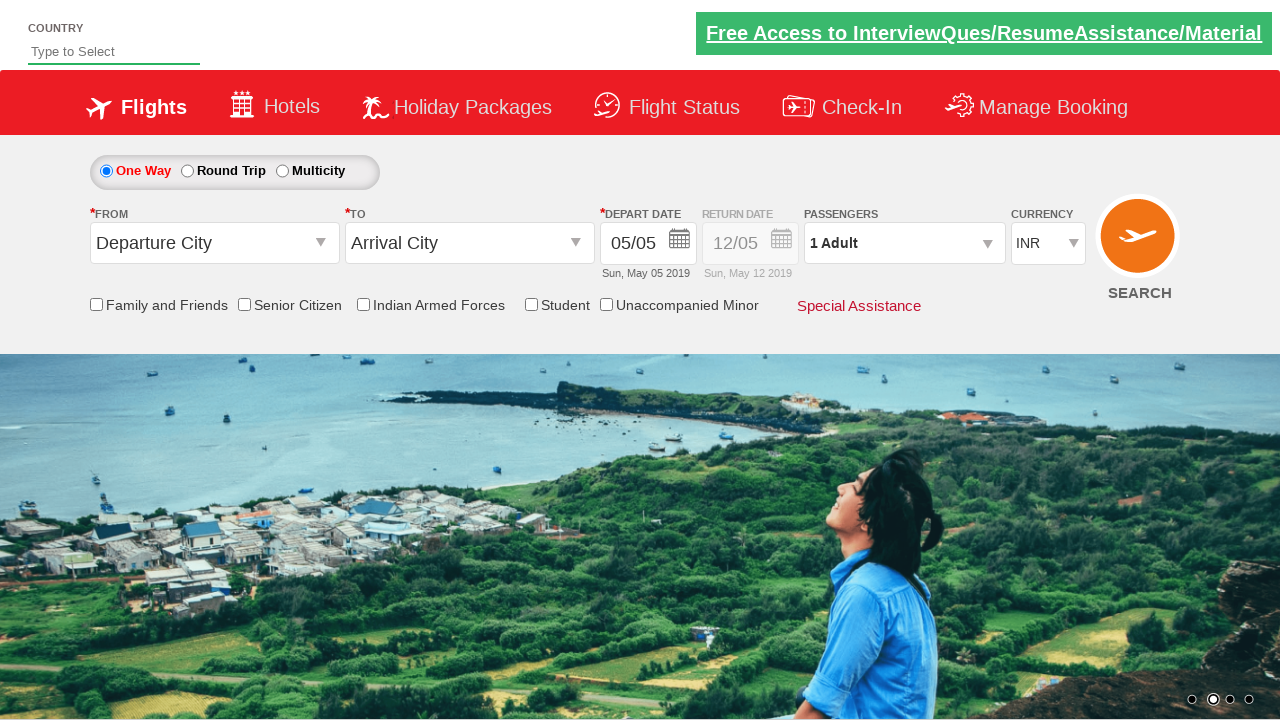

Clicked on passenger info dropdown to open at (904, 243) on #divpaxinfo
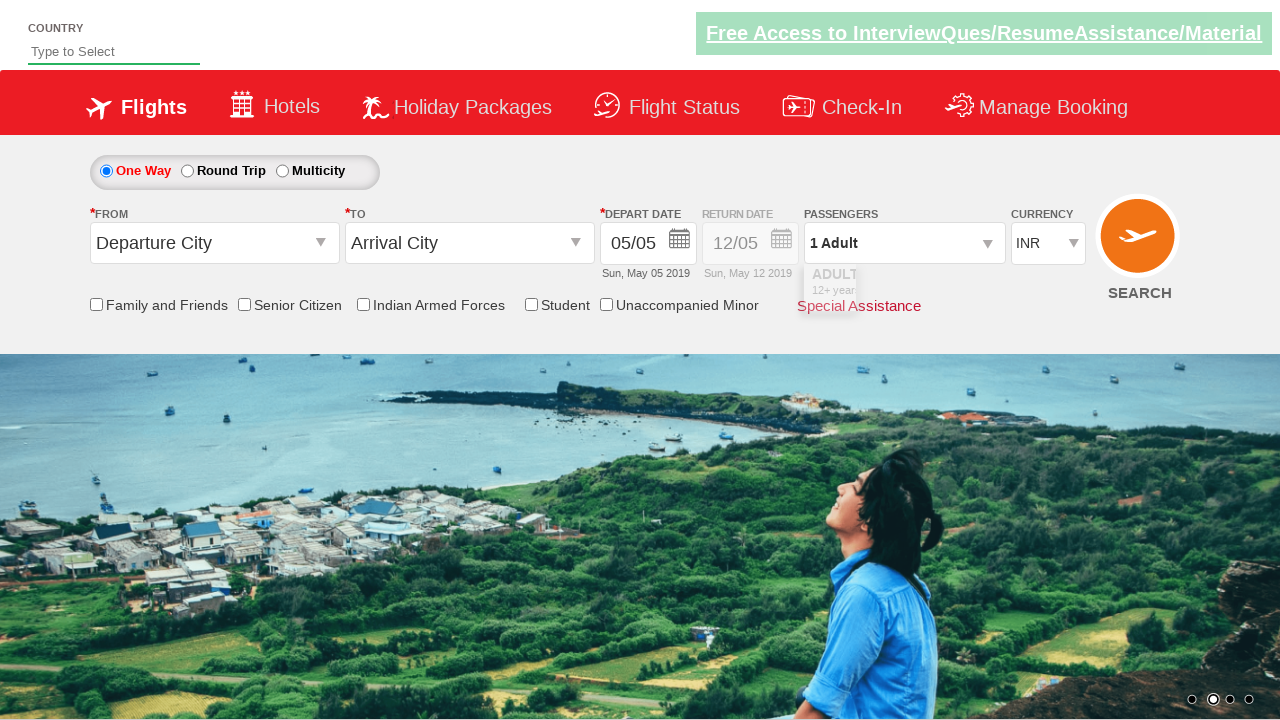

Clicked adult increment button (iteration 1 of 3) at (982, 288) on #hrefIncAdt
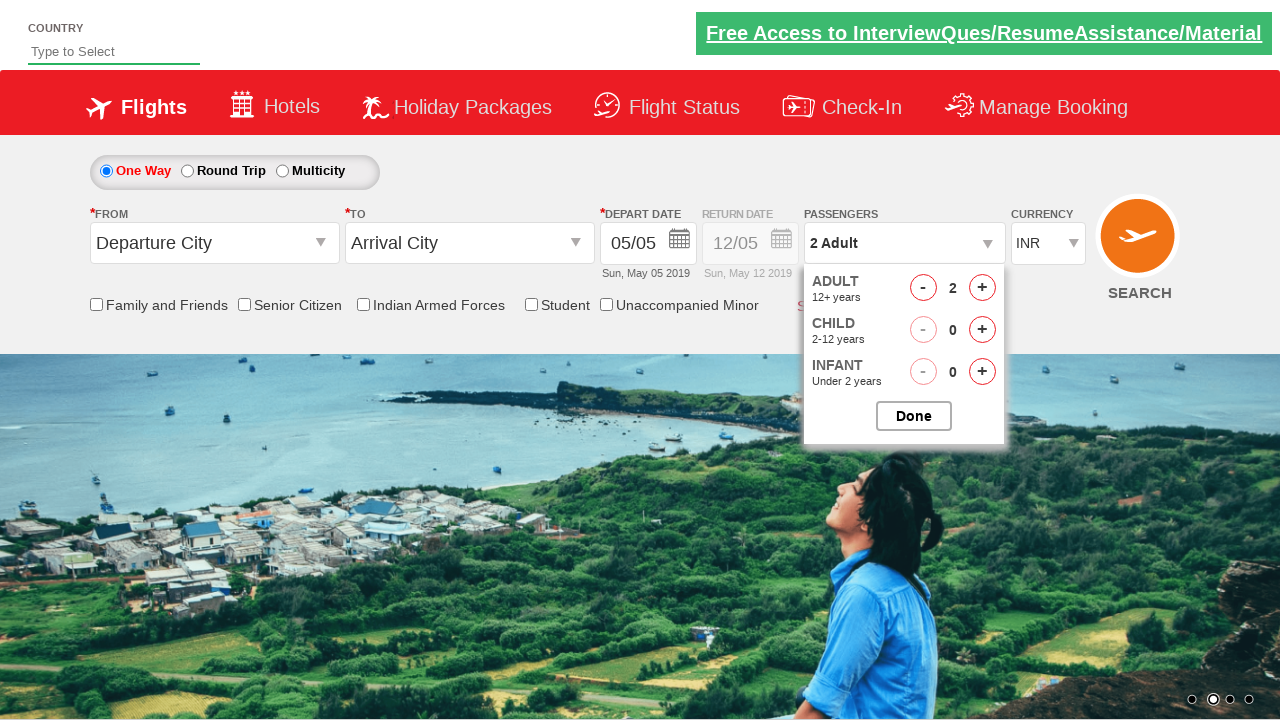

Clicked adult increment button (iteration 2 of 3) at (982, 288) on #hrefIncAdt
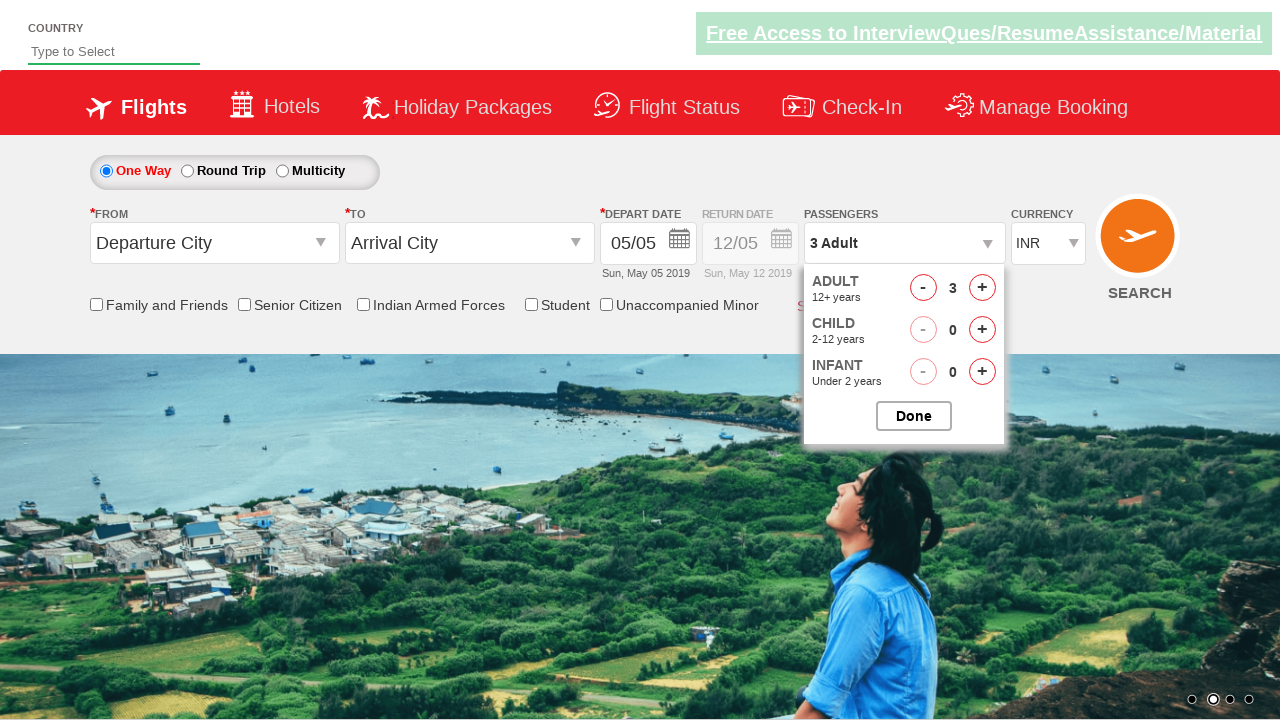

Clicked adult increment button (iteration 3 of 3) at (982, 288) on #hrefIncAdt
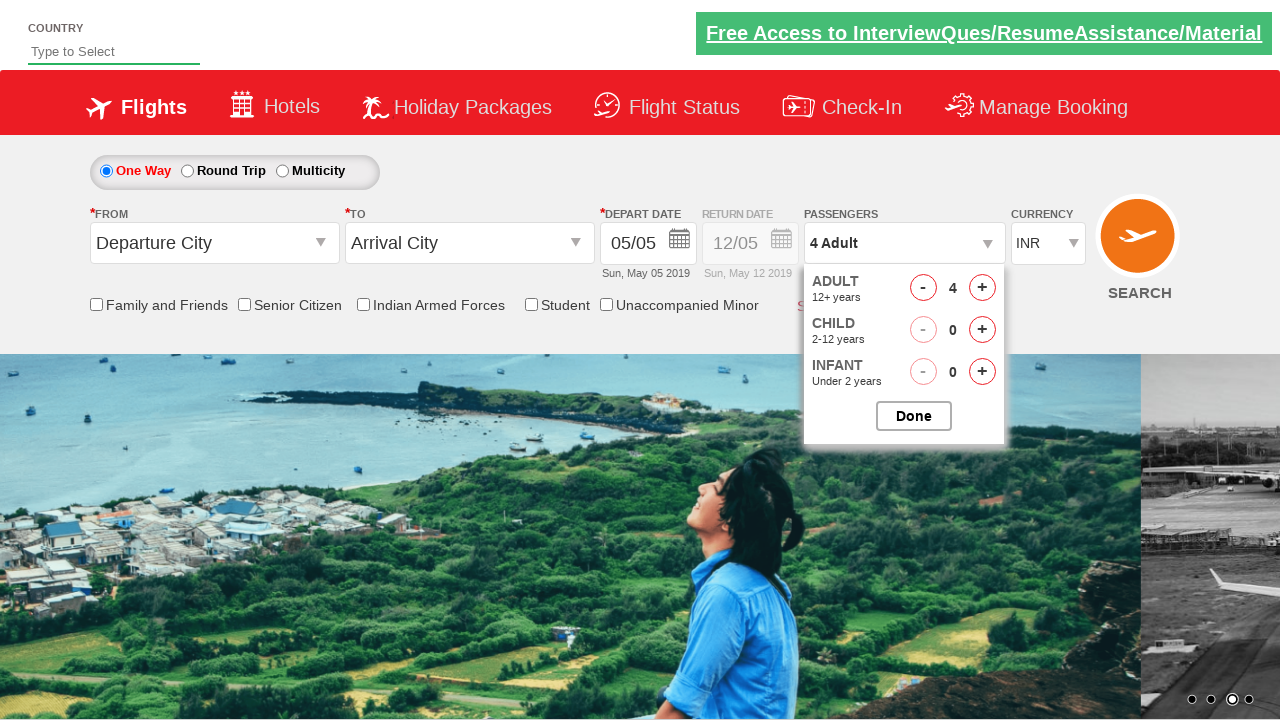

Clicked to close passenger dropdown at (914, 416) on #btnclosepaxoption
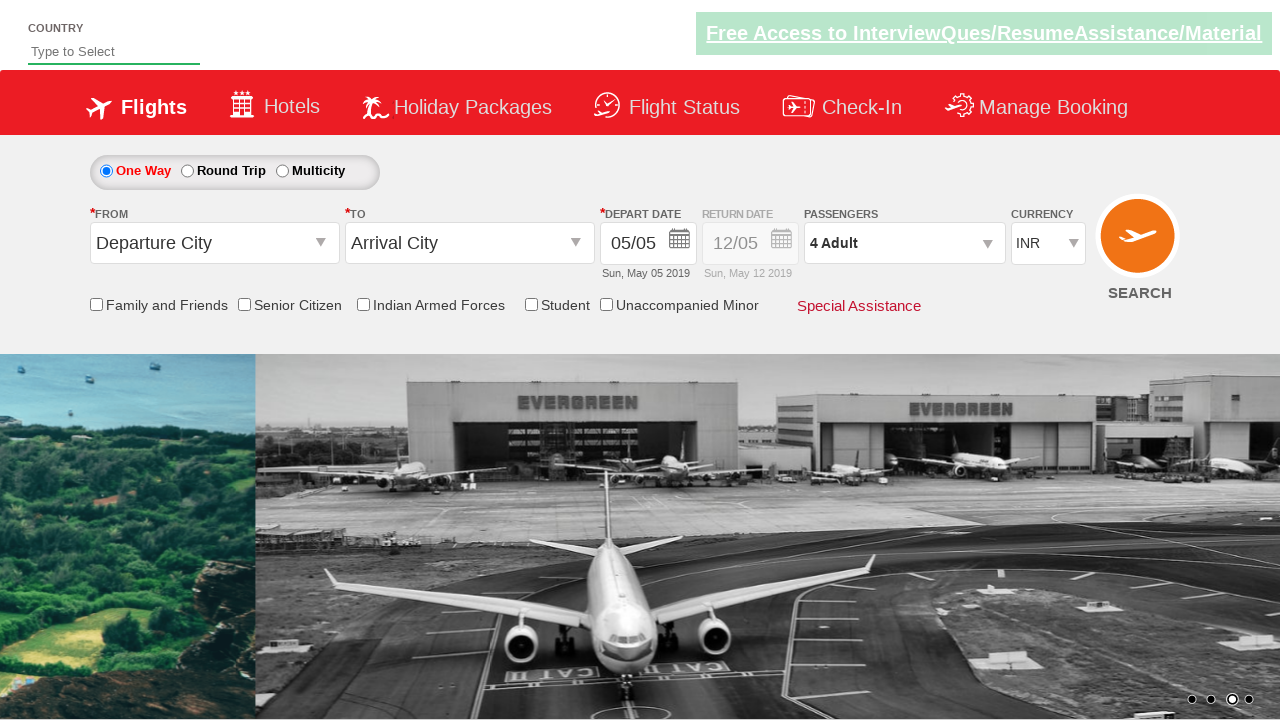

Verified passenger count text displays '4 Adult'
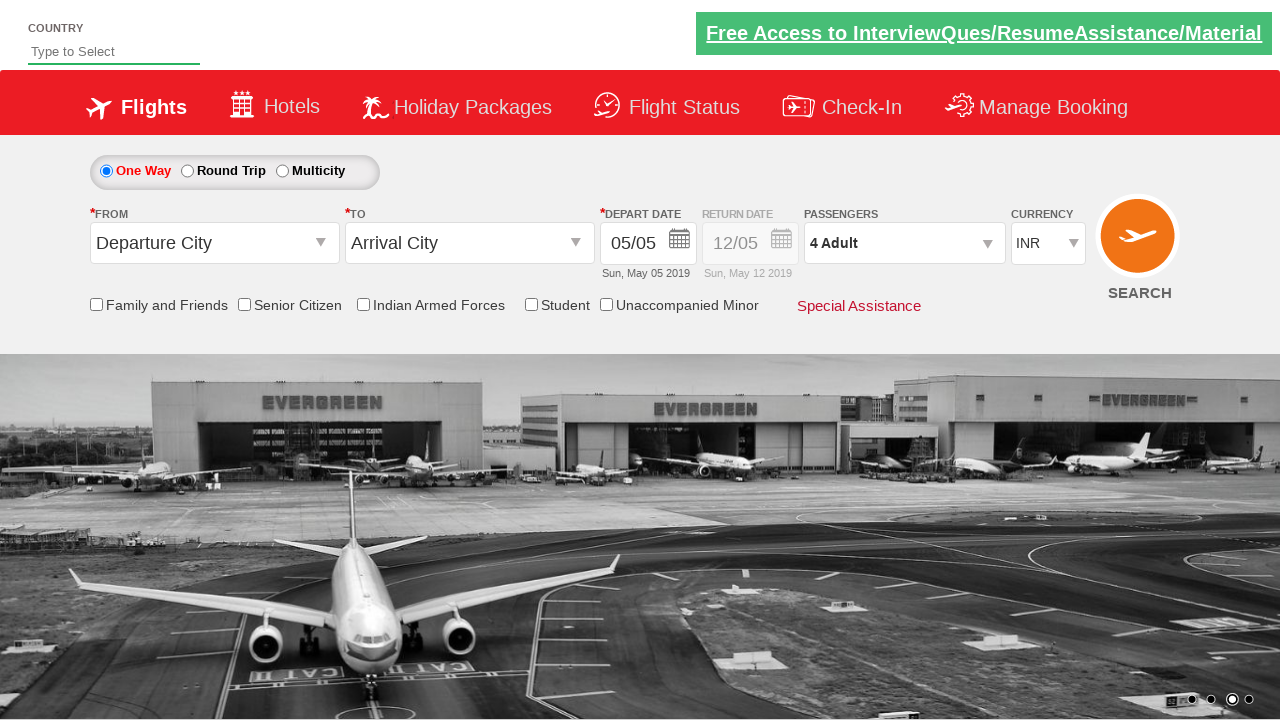

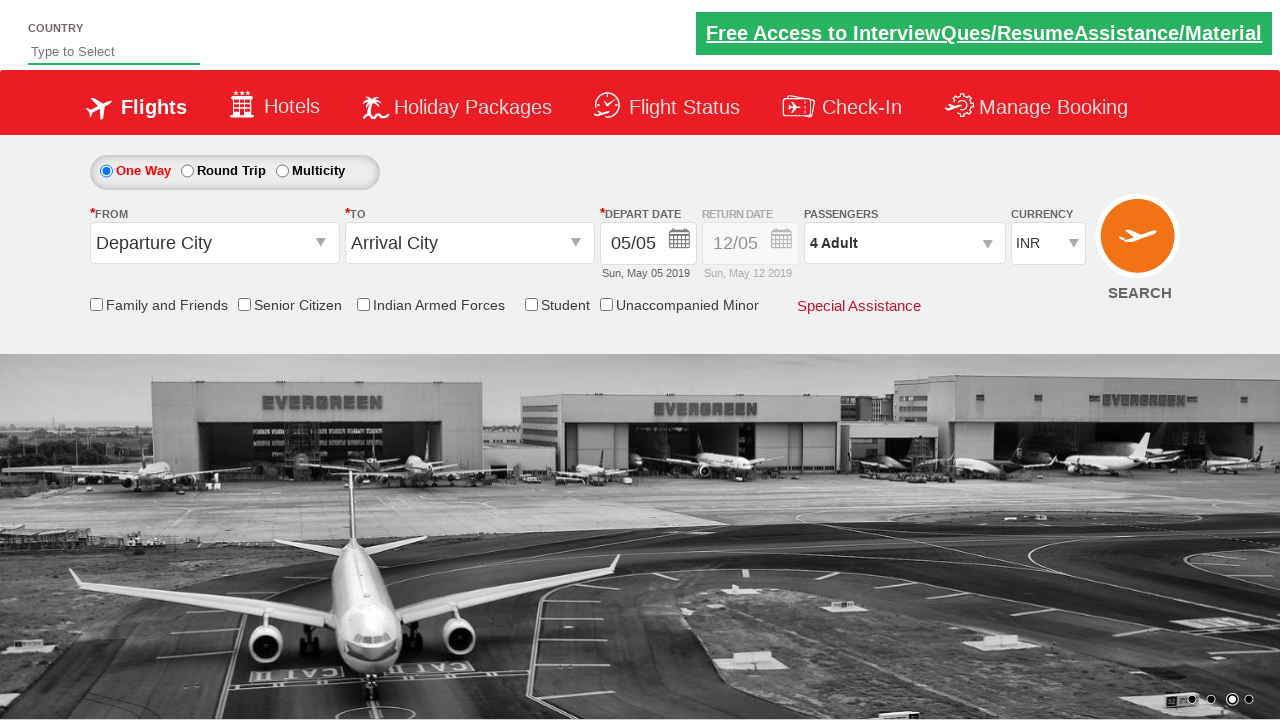